Tests focusing on form input elements by programmatically focusing on full name and email fields

Starting URL: https://demoqa.com/text-box

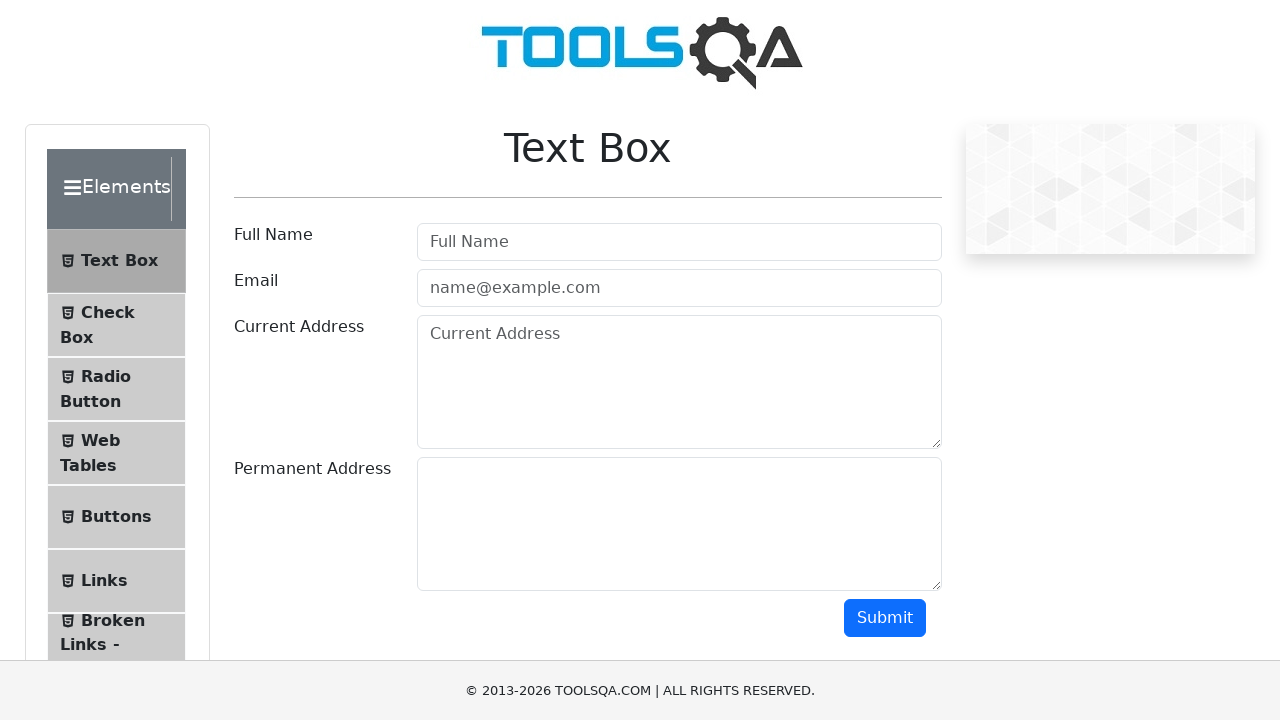

Focused on Full Name input field on #userName
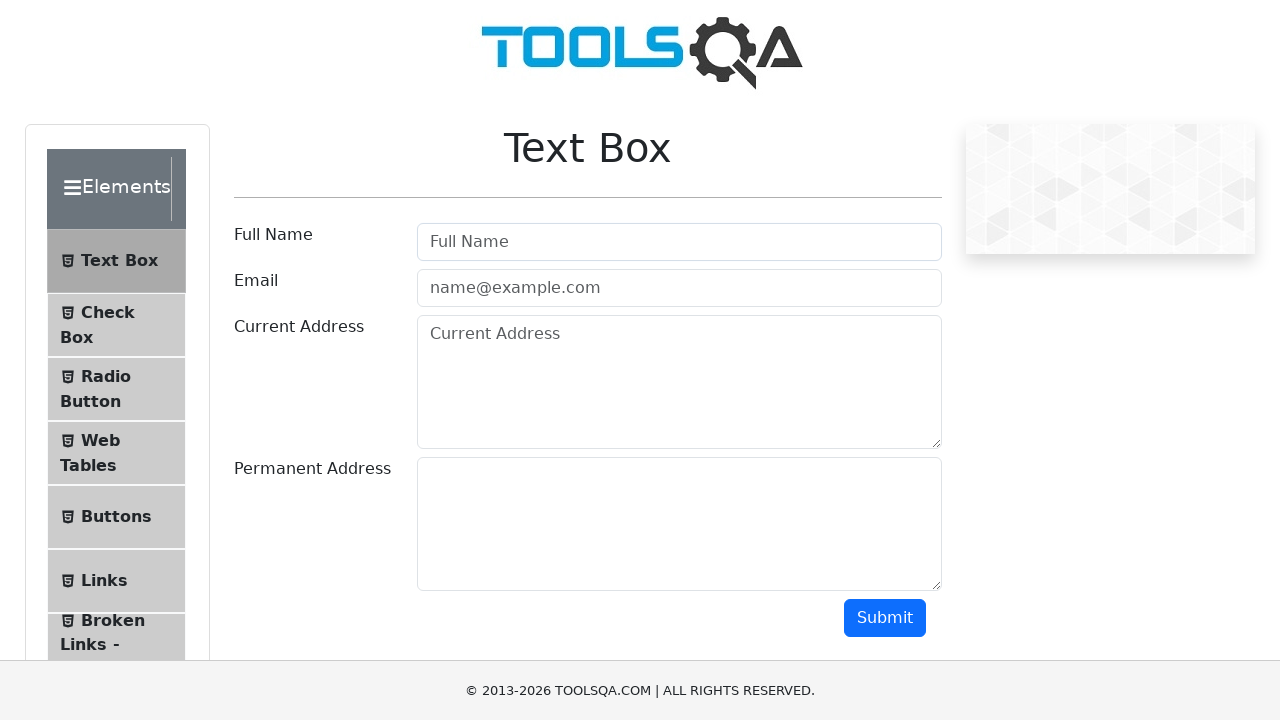

Focused on Email input field on #userEmail
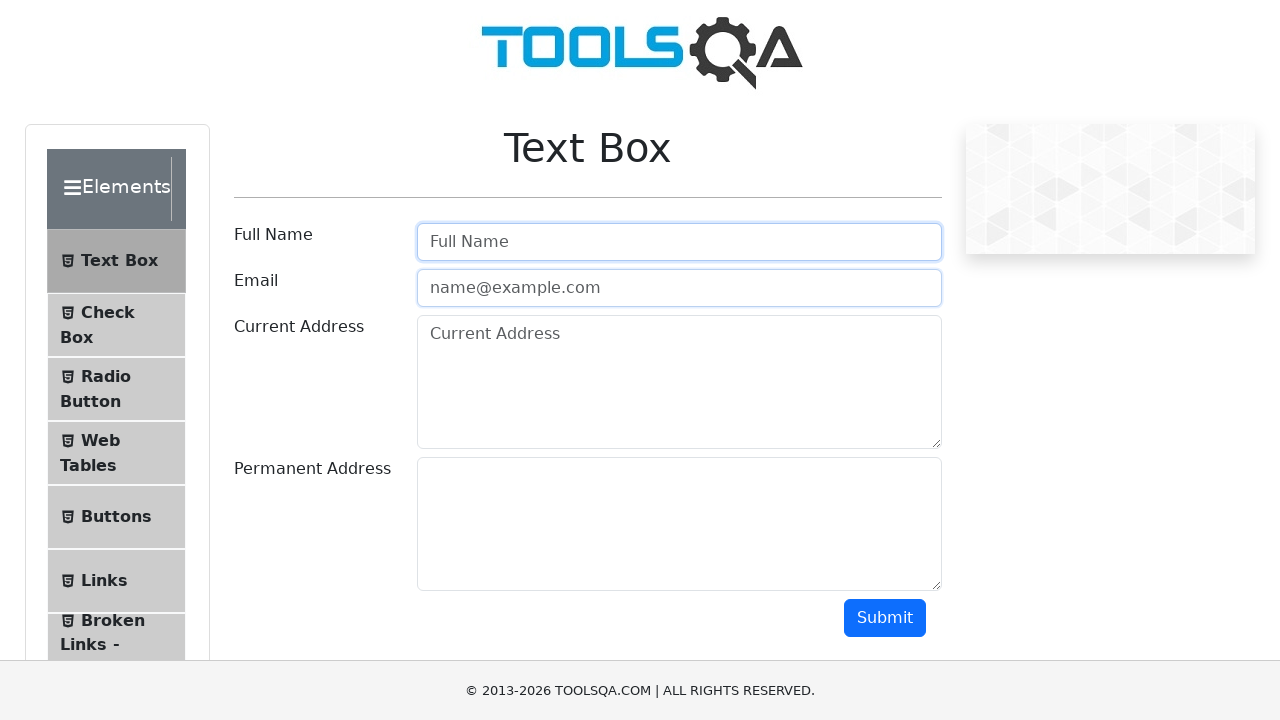

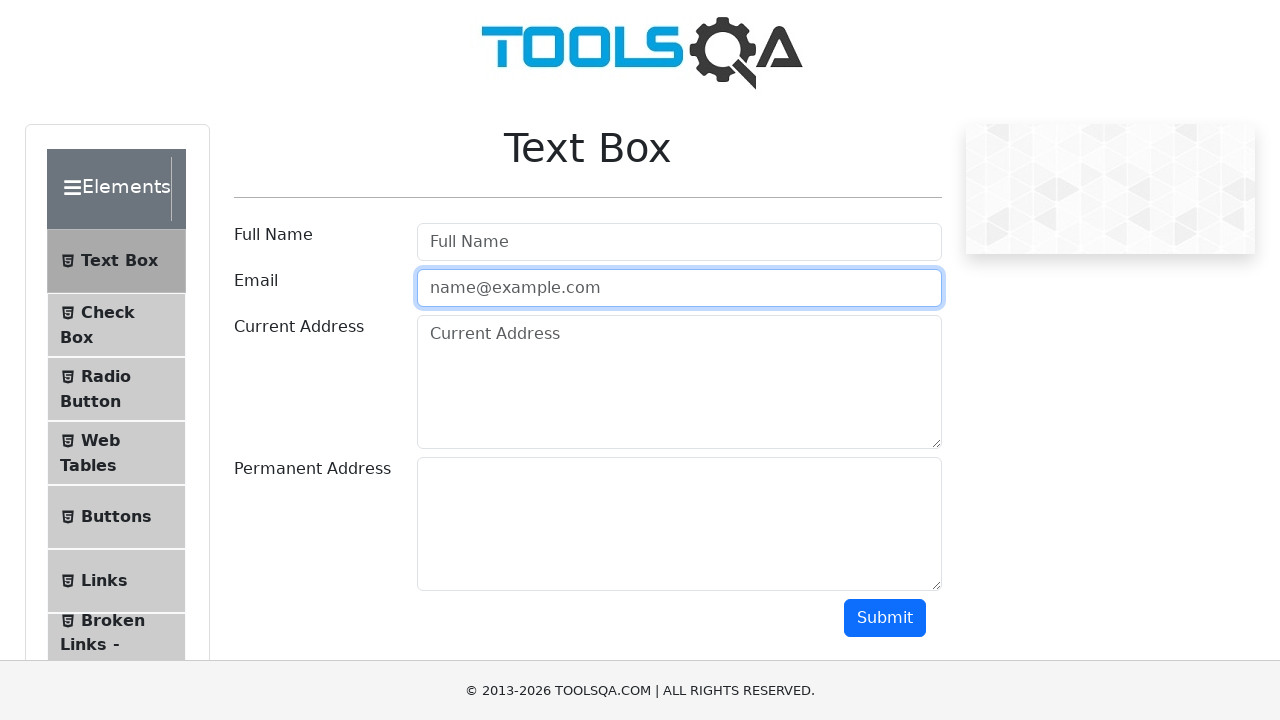